Tests the complete e-commerce purchase flow on DemoBlaze: opens a product in a new tab, adds it to cart, proceeds to checkout, fills in order details, and completes the purchase.

Starting URL: https://www.demoblaze.com/index.html

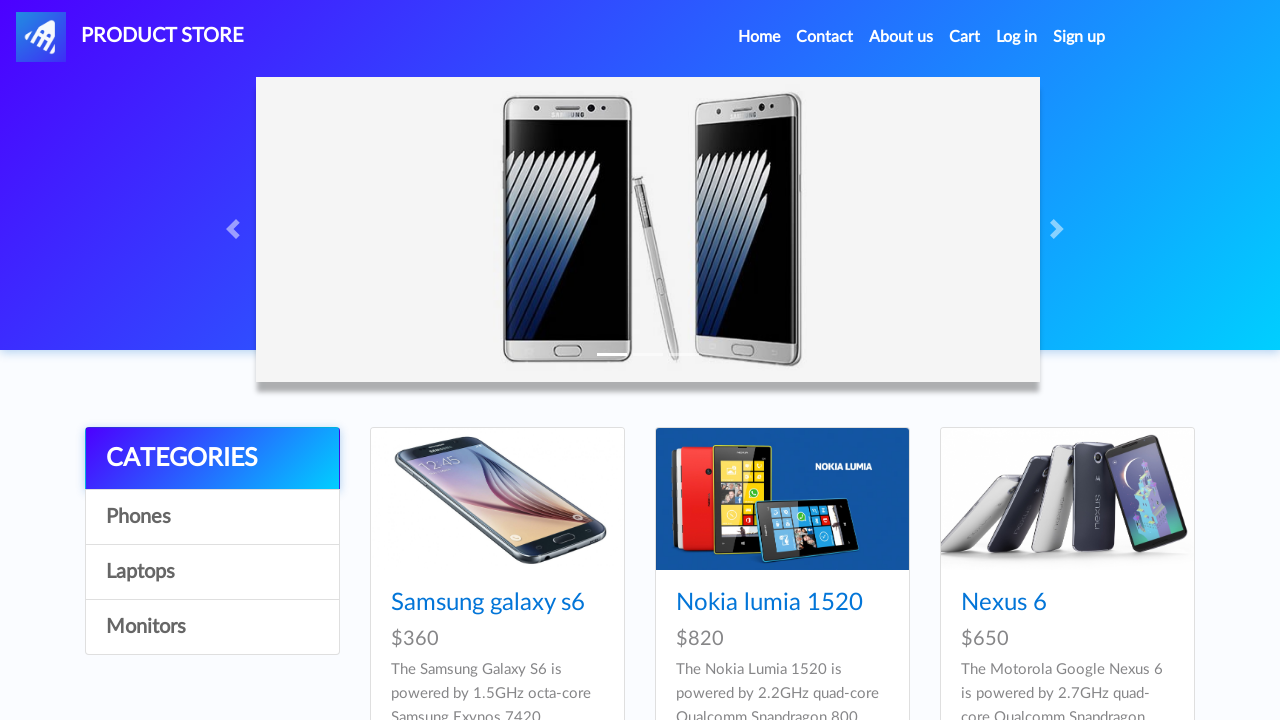

Waited for Nexus 6 product link to load on DemoBlaze homepage
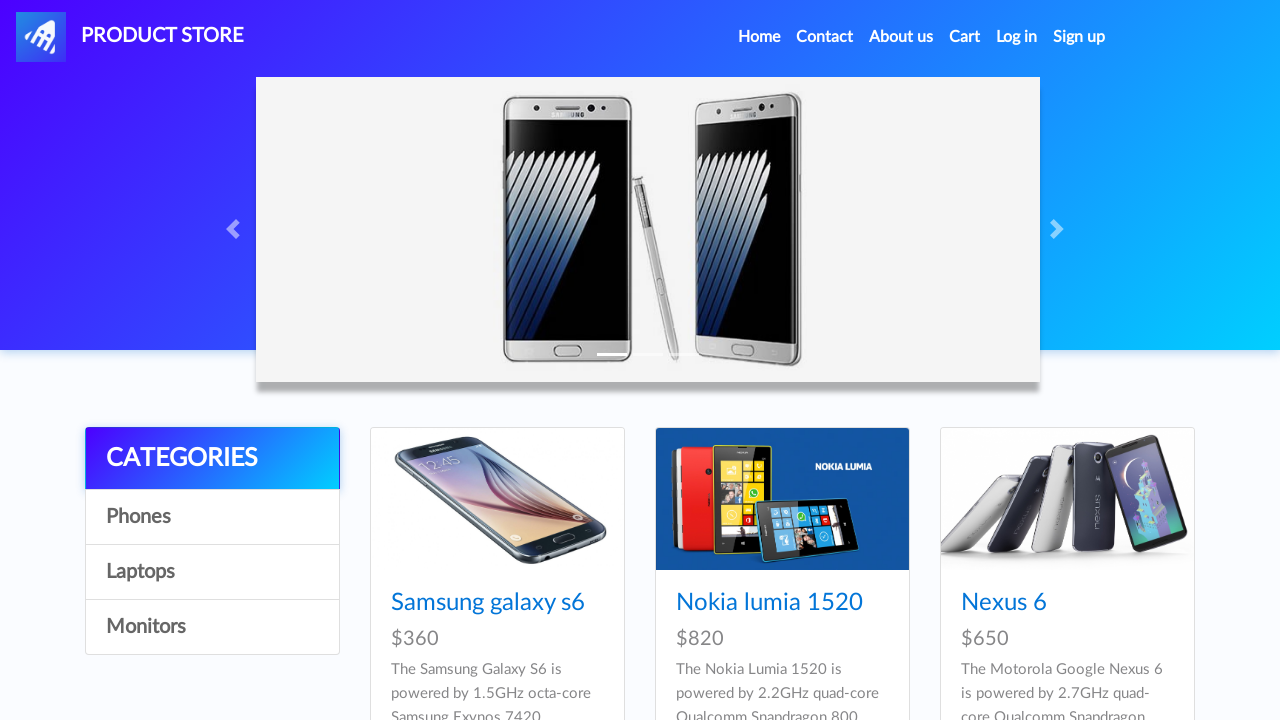

Clicked on Nexus 6 product link at (1004, 603) on xpath=//a[text()='Nexus 6']
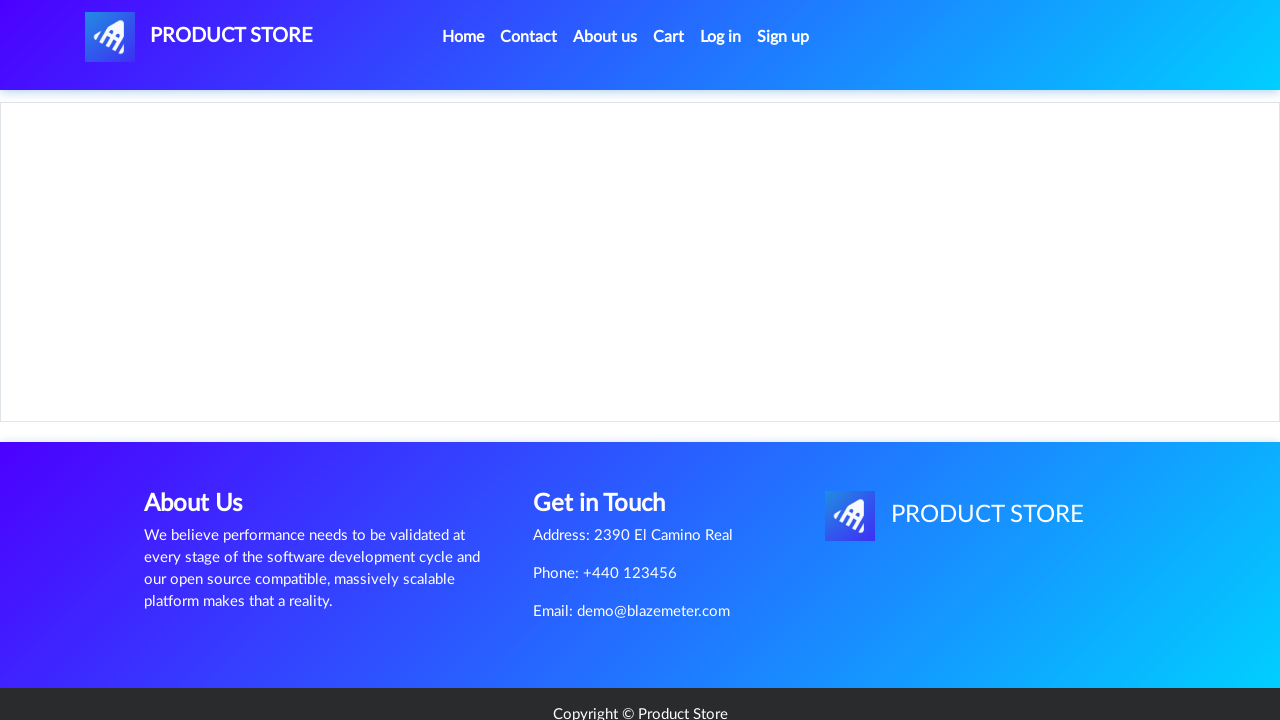

Product page loaded with product details
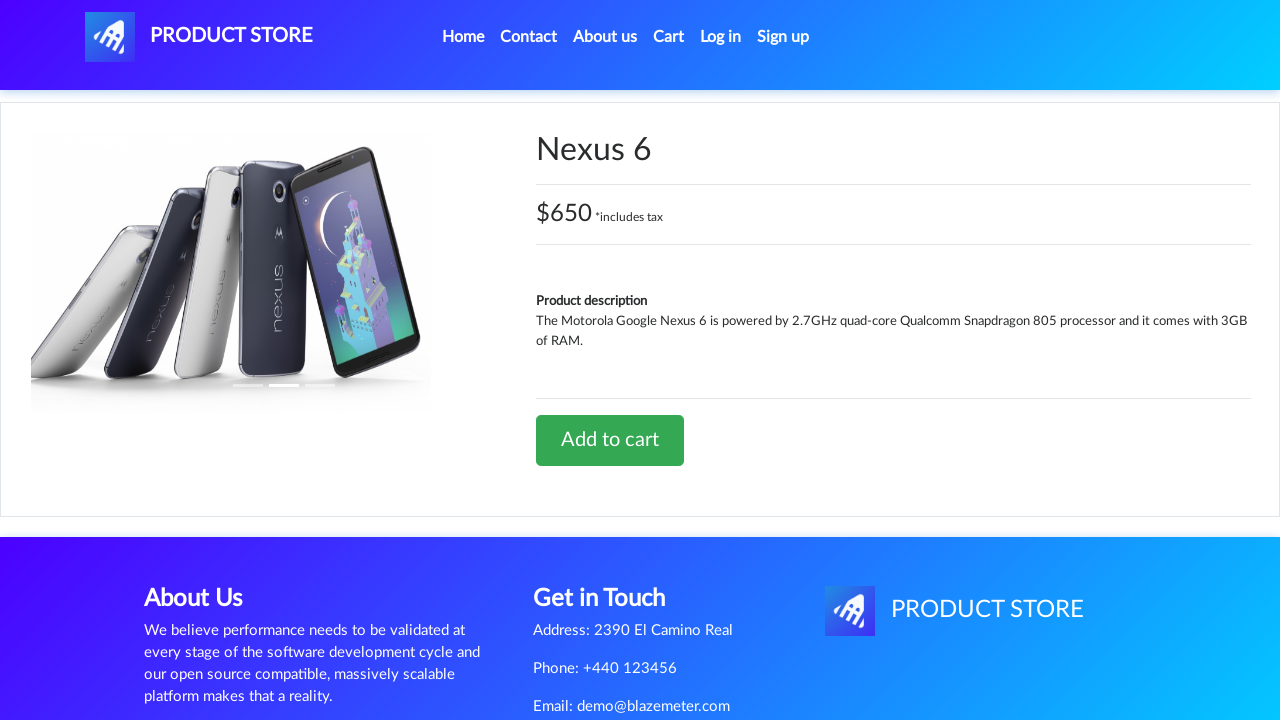

Clicked 'Add to cart' button at (610, 440) on xpath=//a[@class='btn btn-success btn-lg']
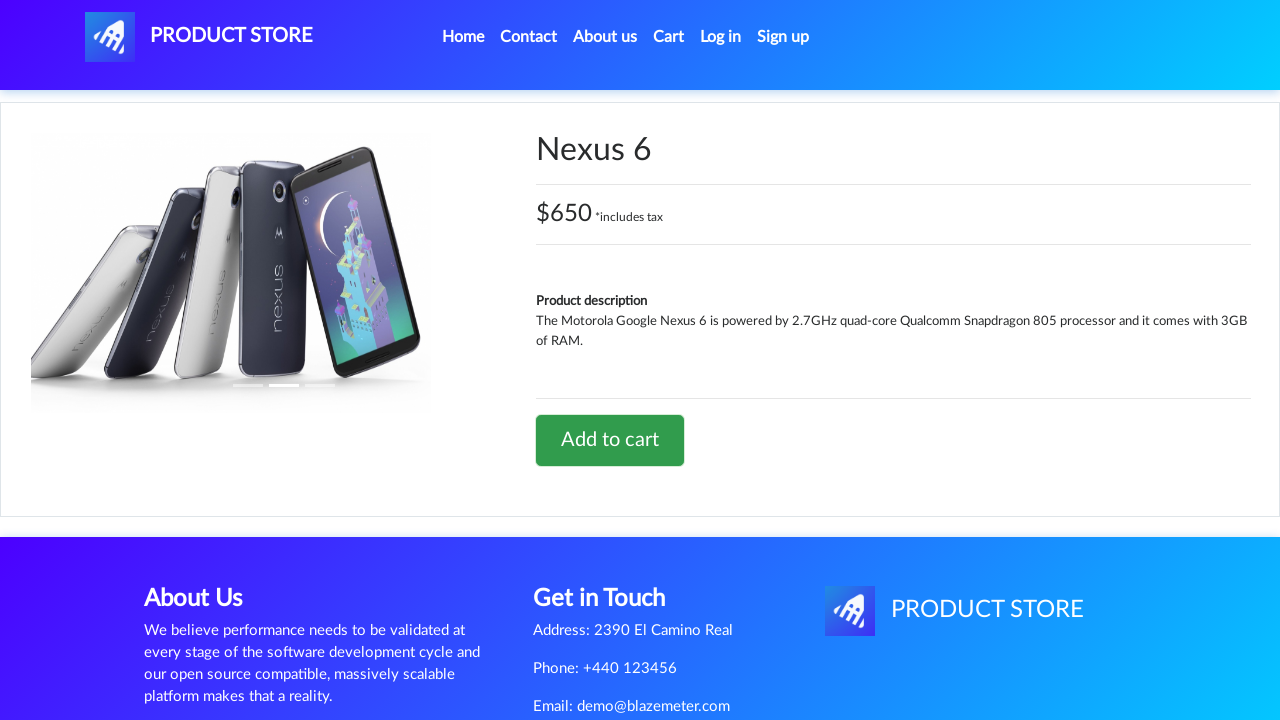

Waited for alert dialog to appear
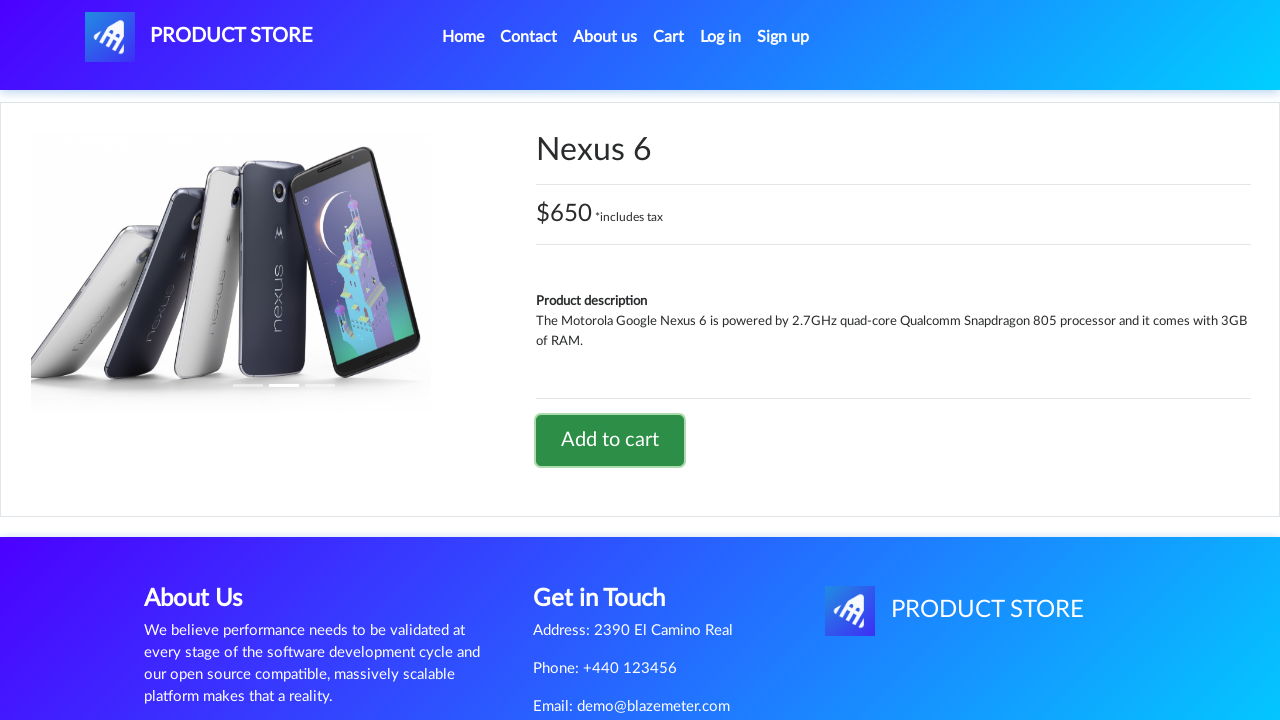

Accepted alert confirmation dialog
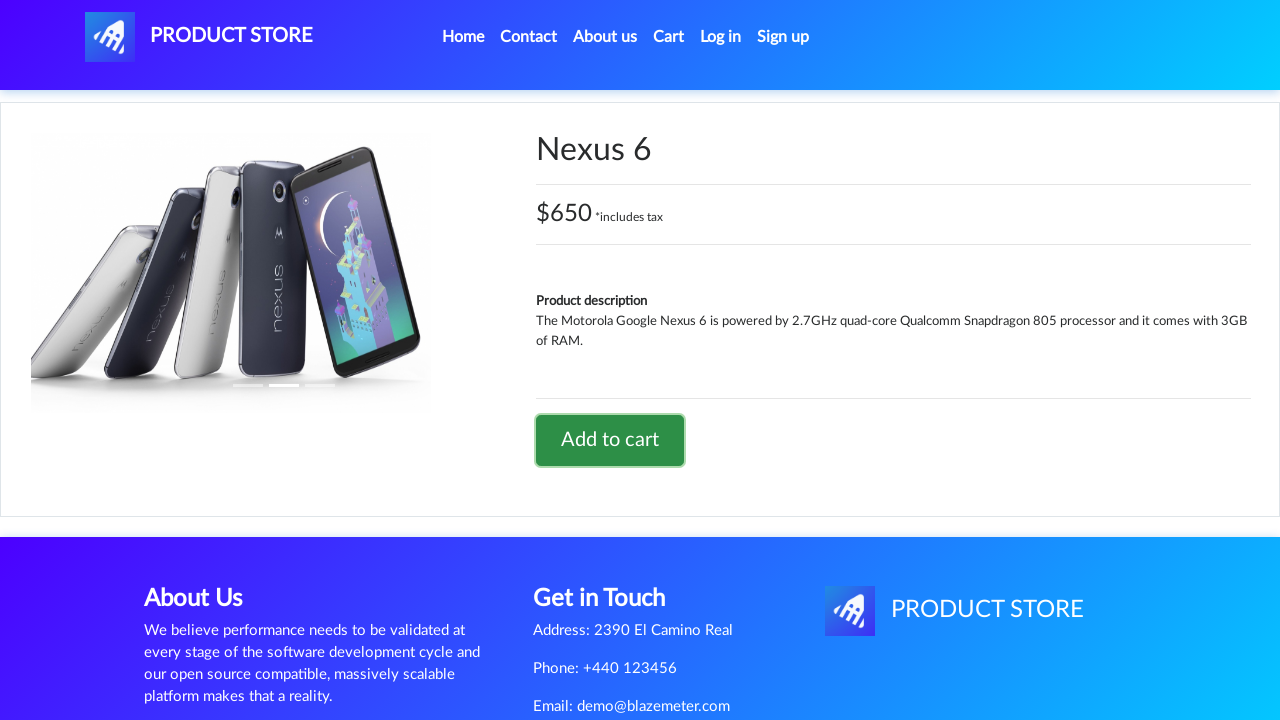

Waited for alert to dismiss
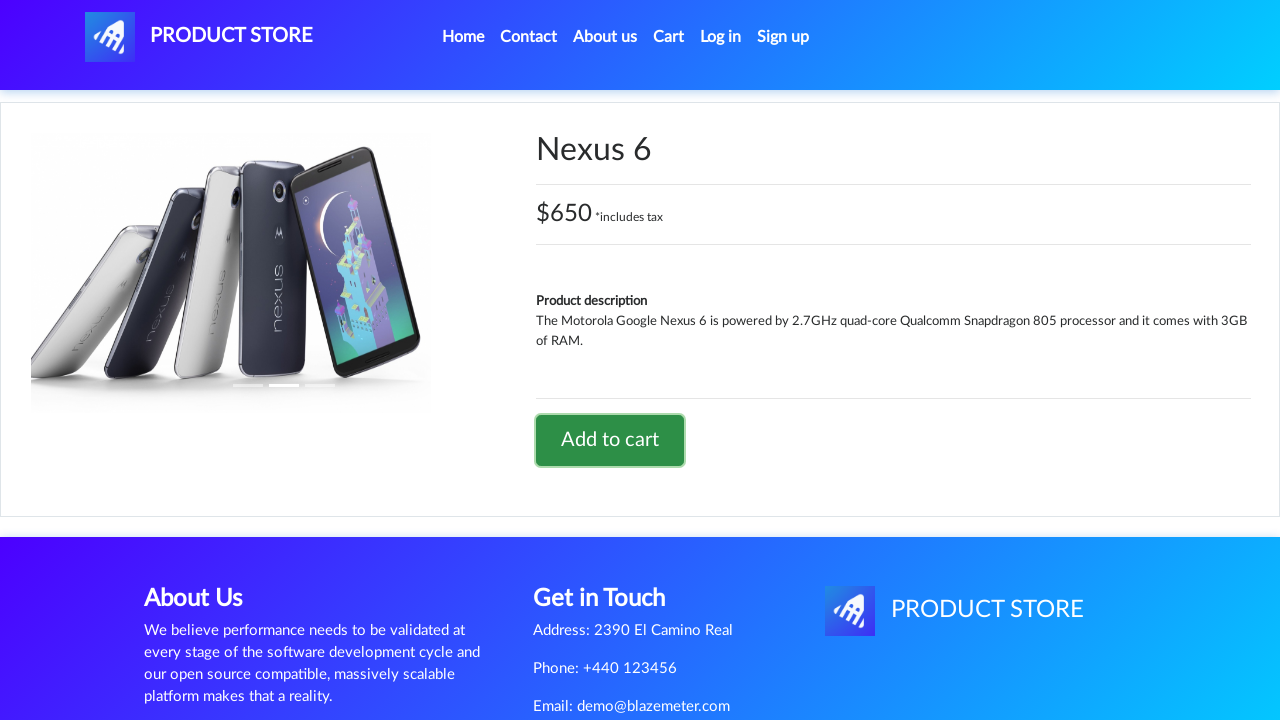

Clicked on Cart link to view shopping cart at (669, 37) on #cartur
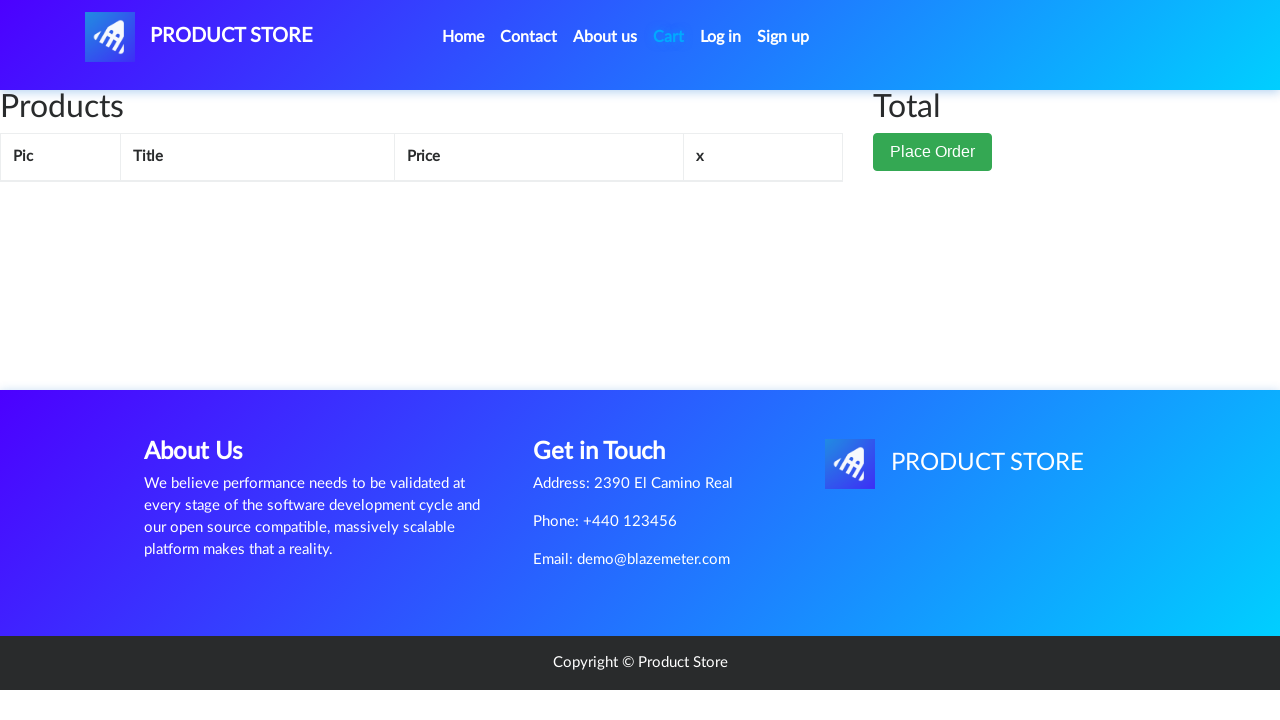

Cart loaded and Nexus 6 product is visible in cart
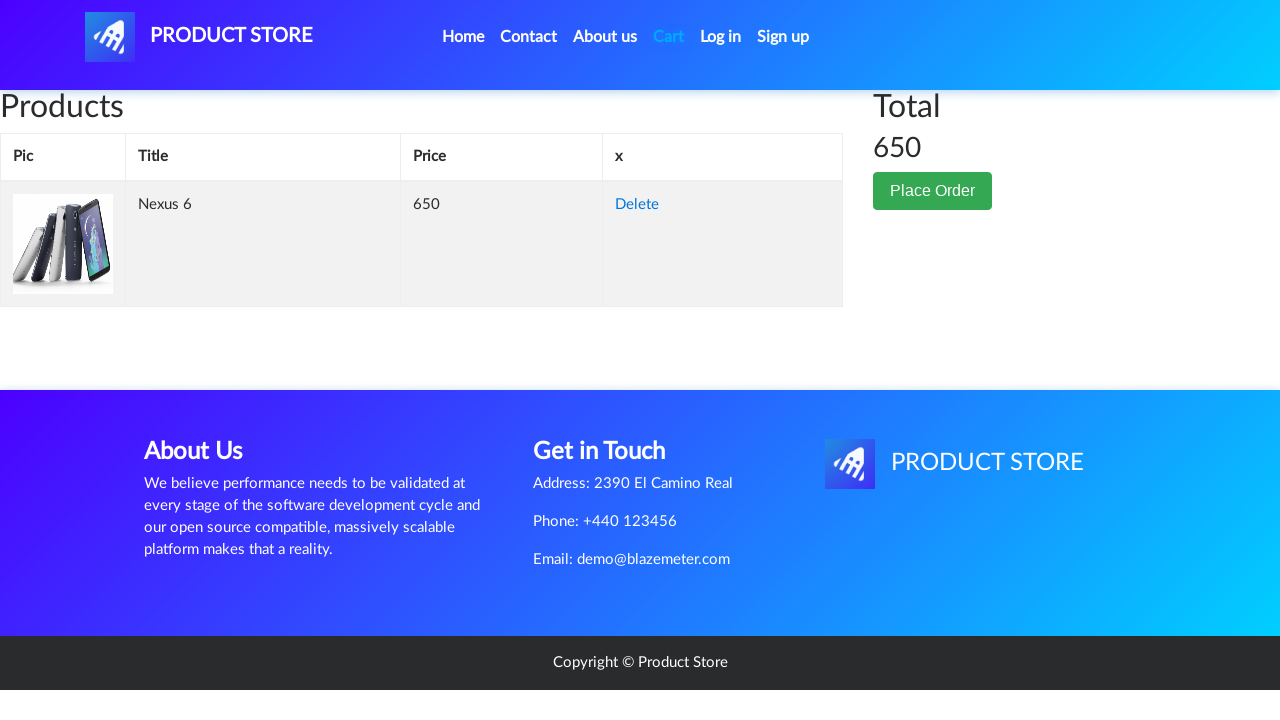

Clicked 'Place Order' button to proceed to checkout at (933, 191) on xpath=//button[@class='btn btn-success']
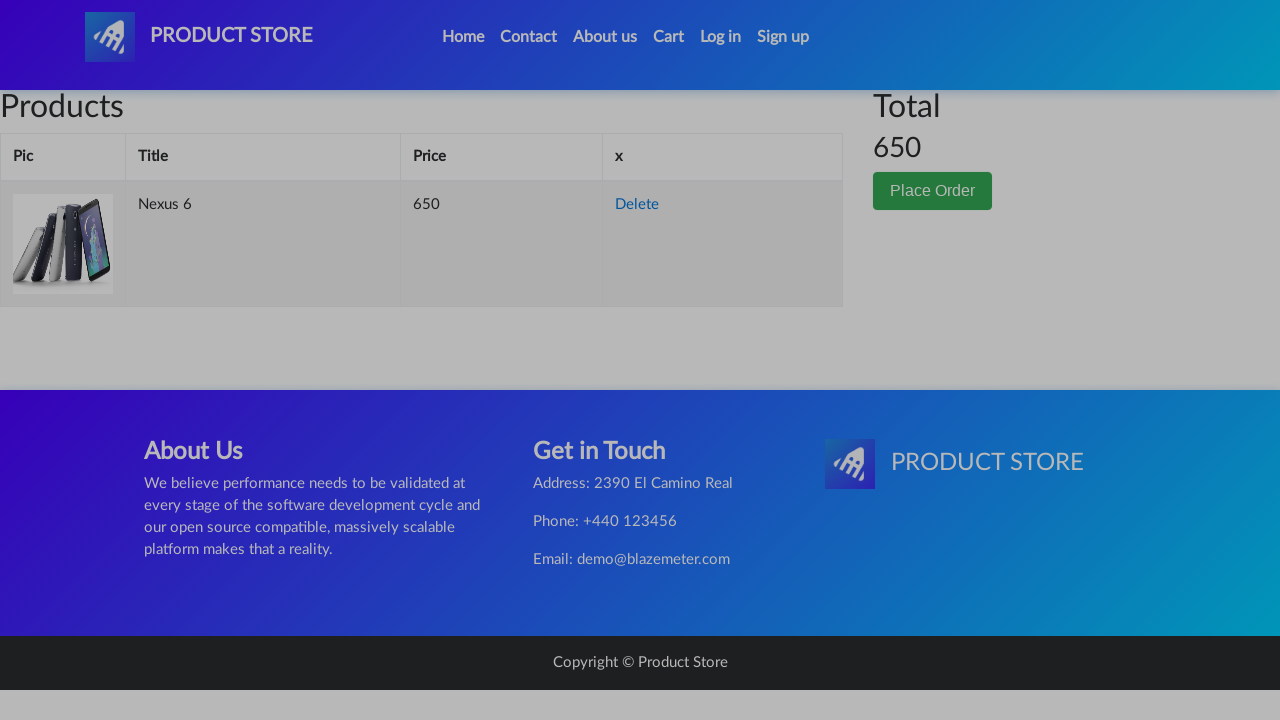

Order form appeared with customer details fields
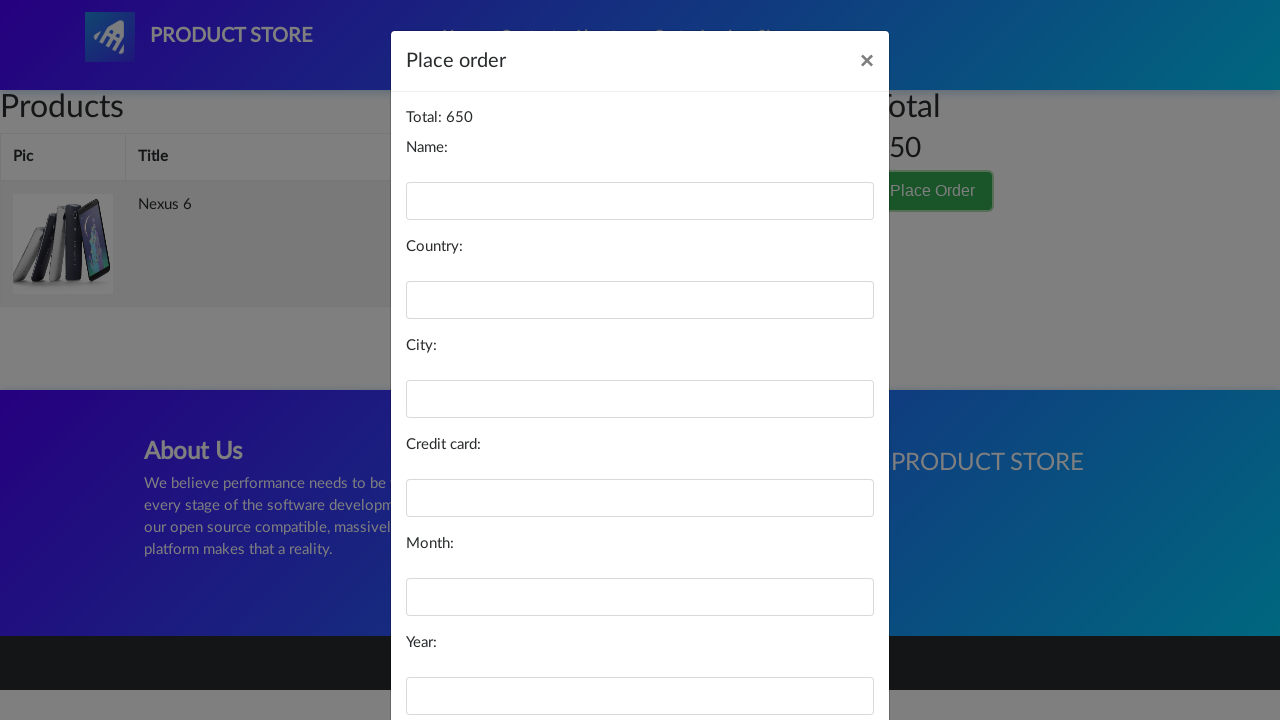

Filled in customer name: Michael Torres on #name
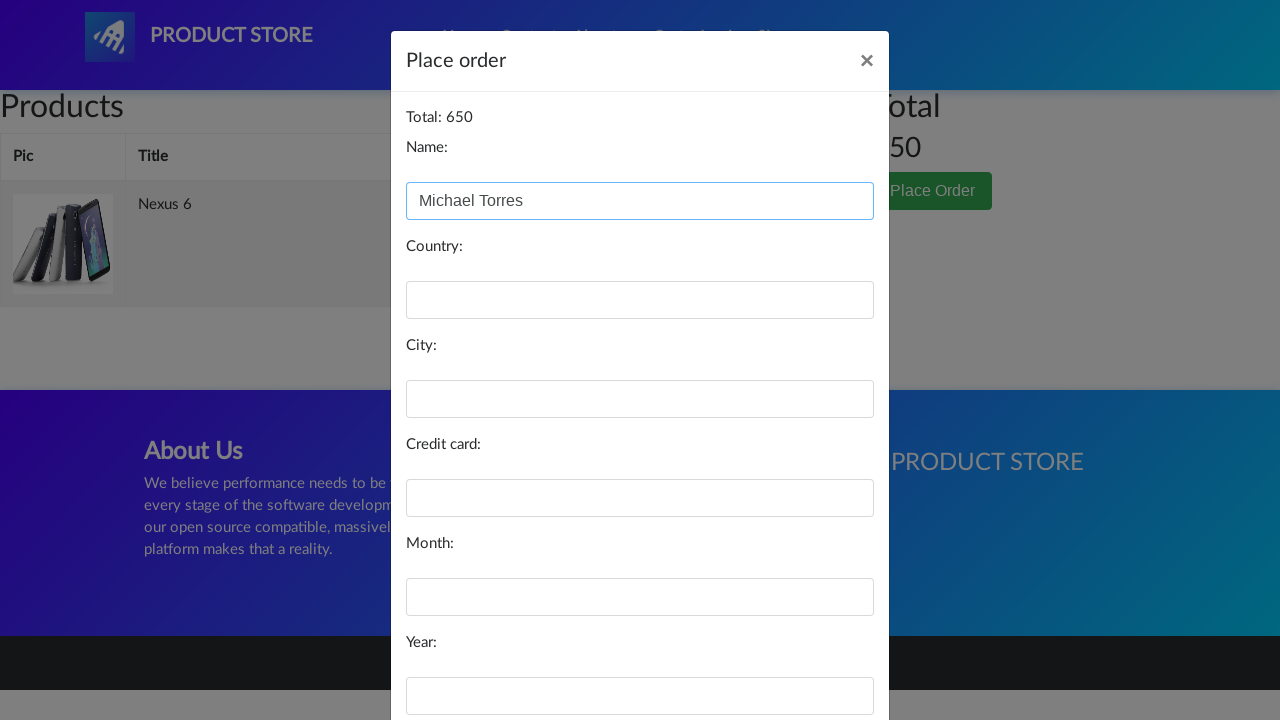

Filled in country: Canada on #country
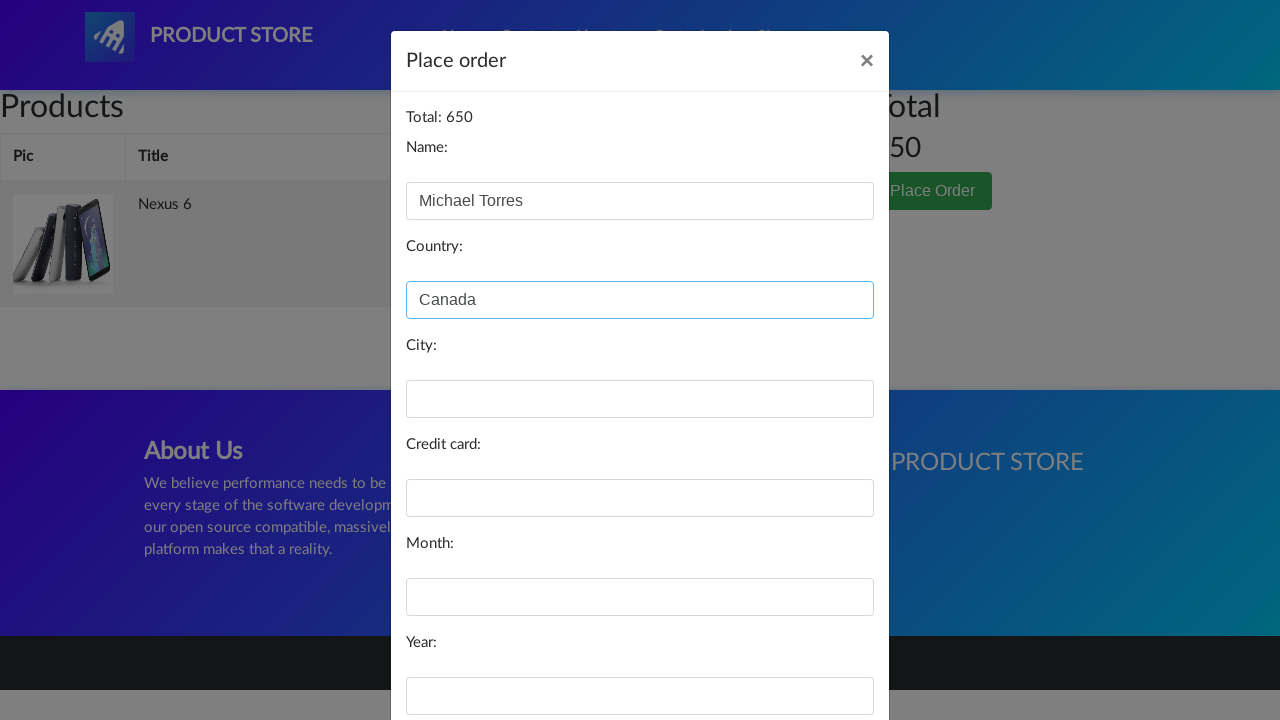

Filled in city: Toronto on #city
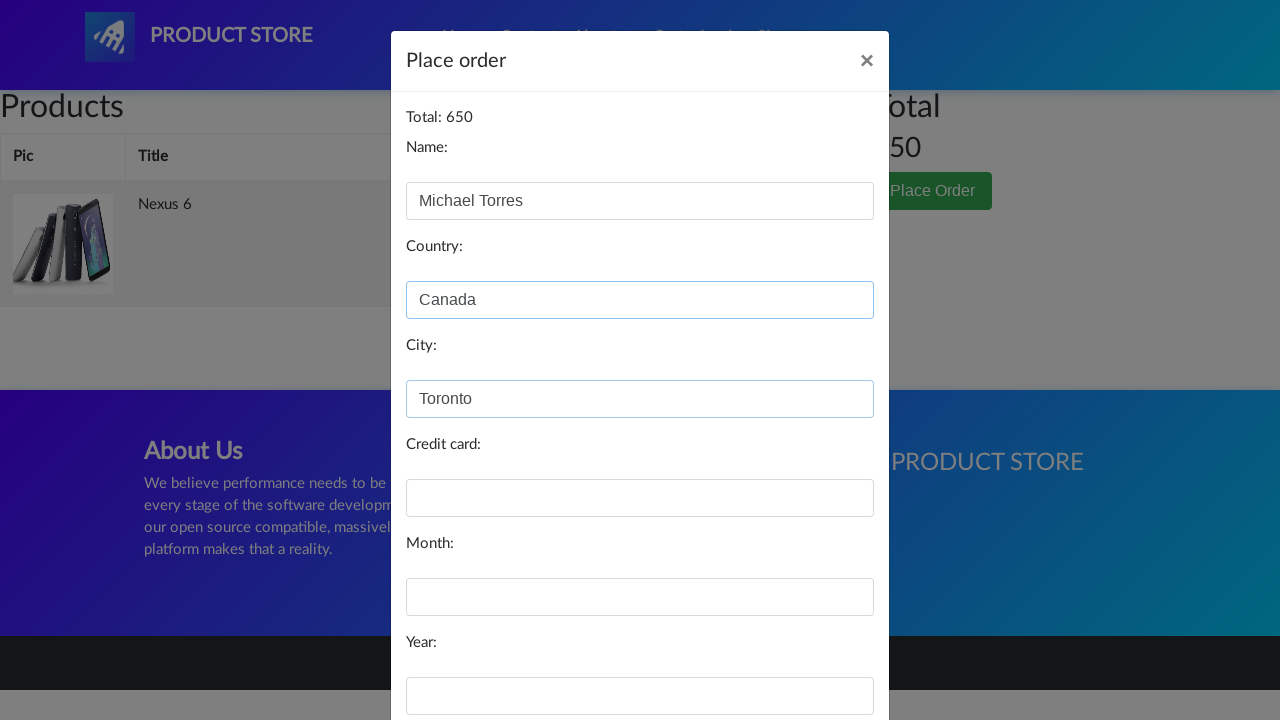

Filled in credit card number on #card
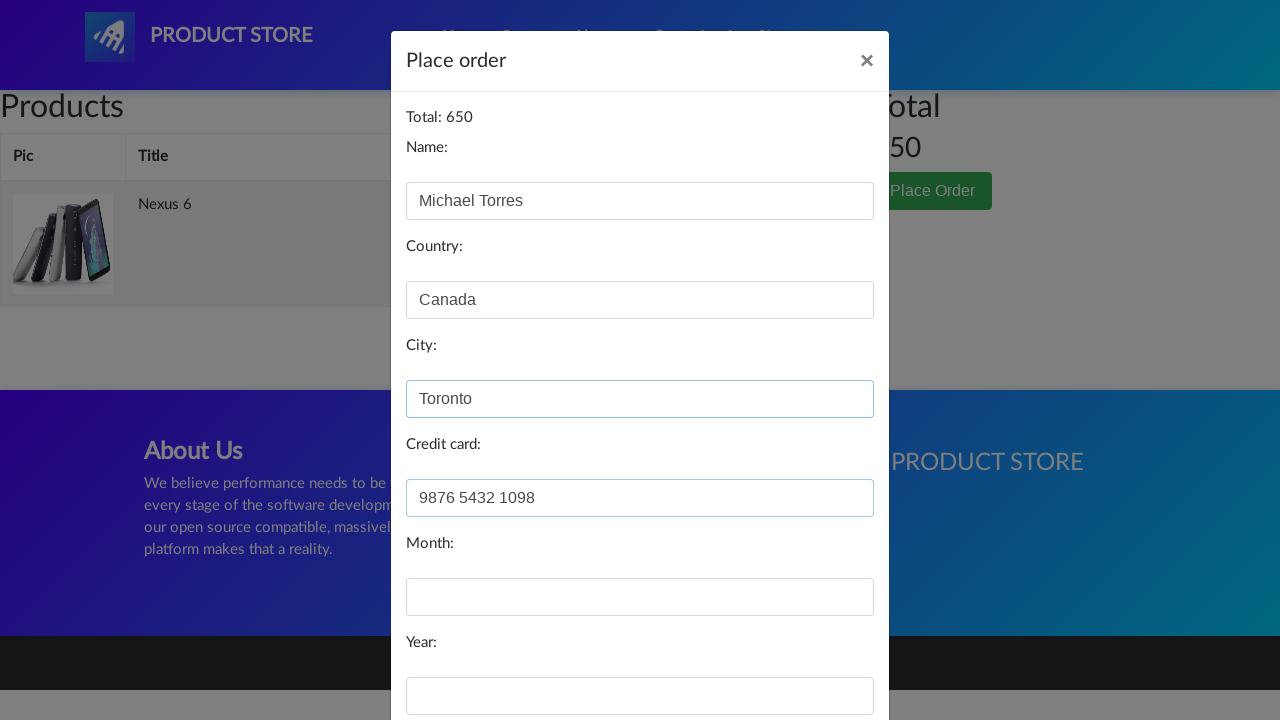

Filled in expiration month: August on #month
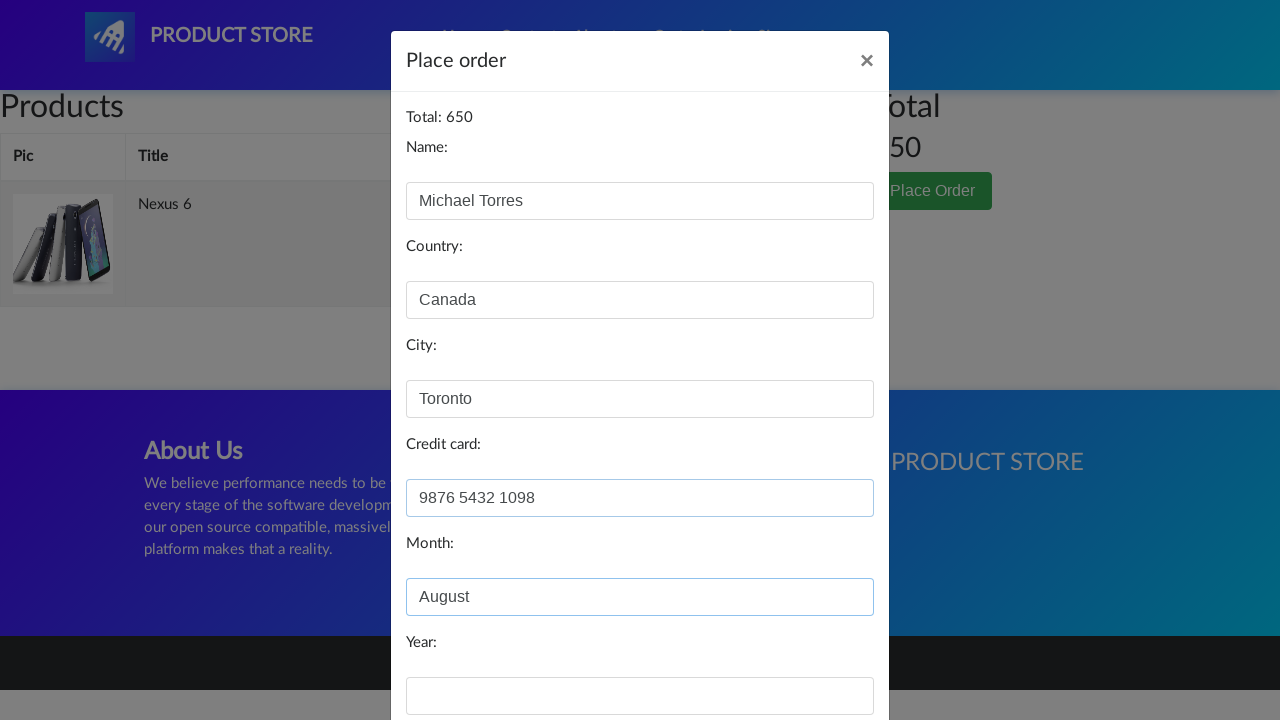

Filled in expiration year: 2025 on #year
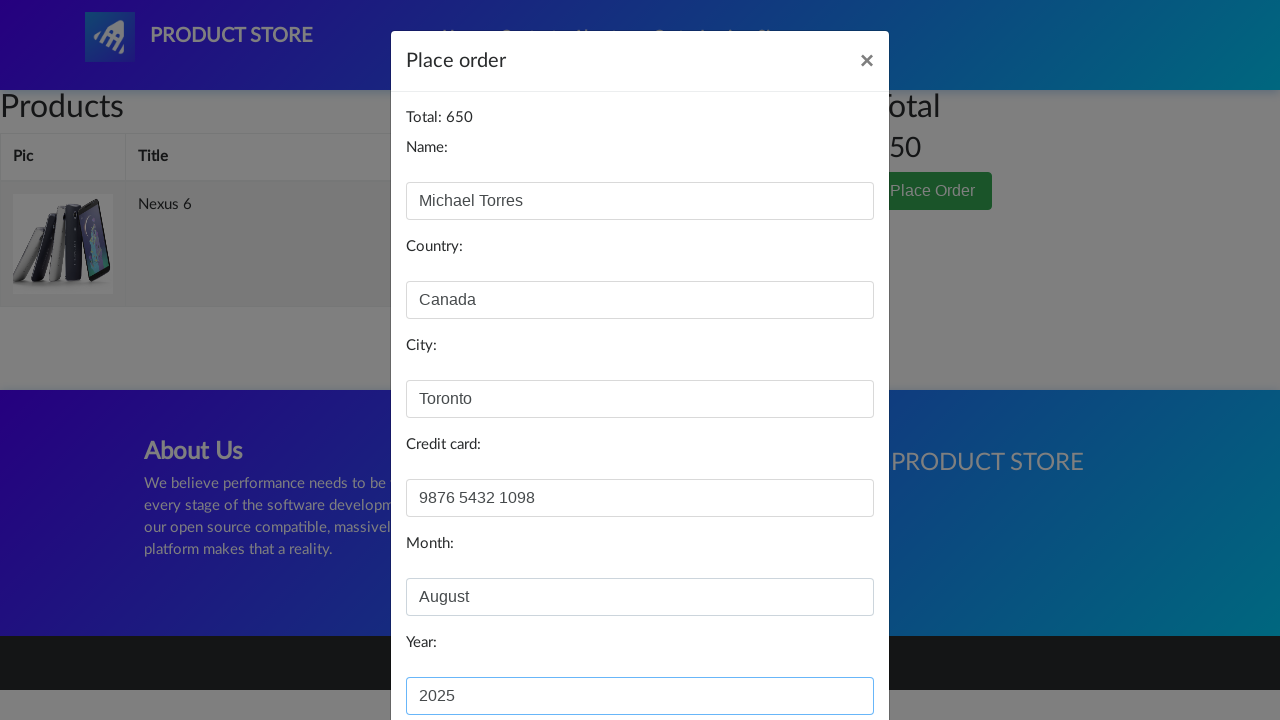

Clicked Purchase button to complete the transaction at (823, 655) on (//button[@class='btn btn-primary'])[3]
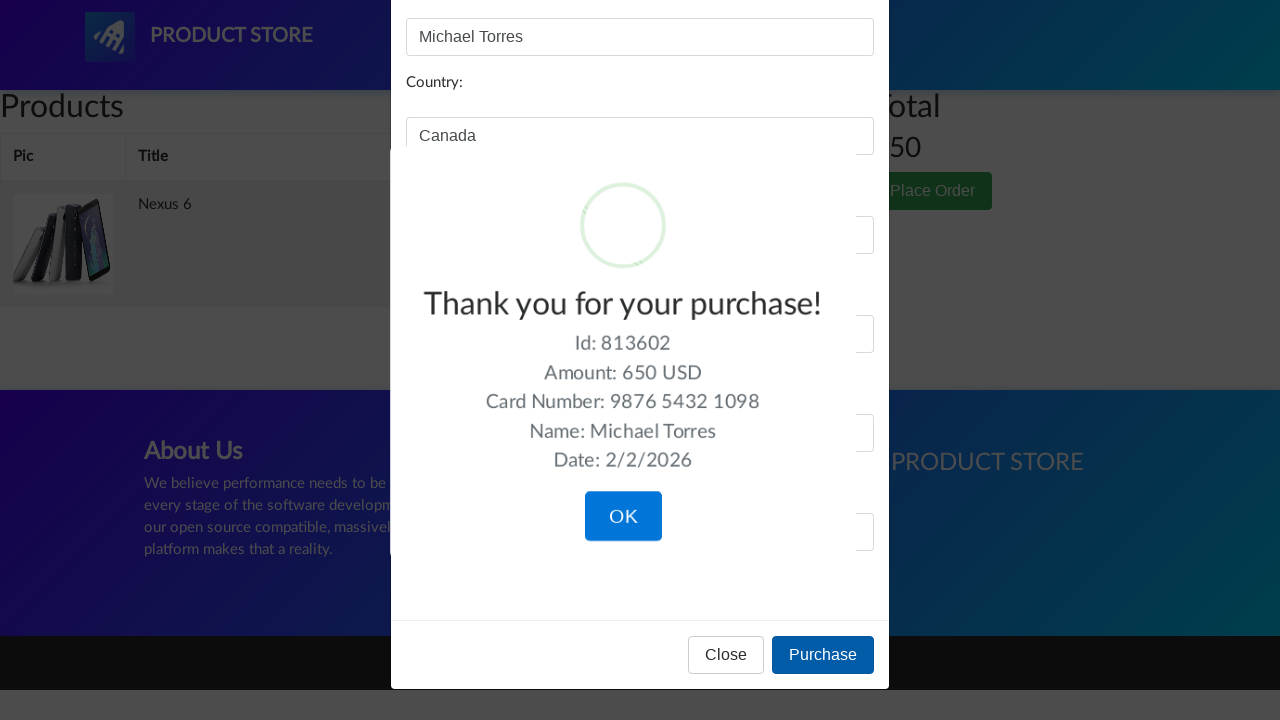

Purchase completed - order confirmation message displayed
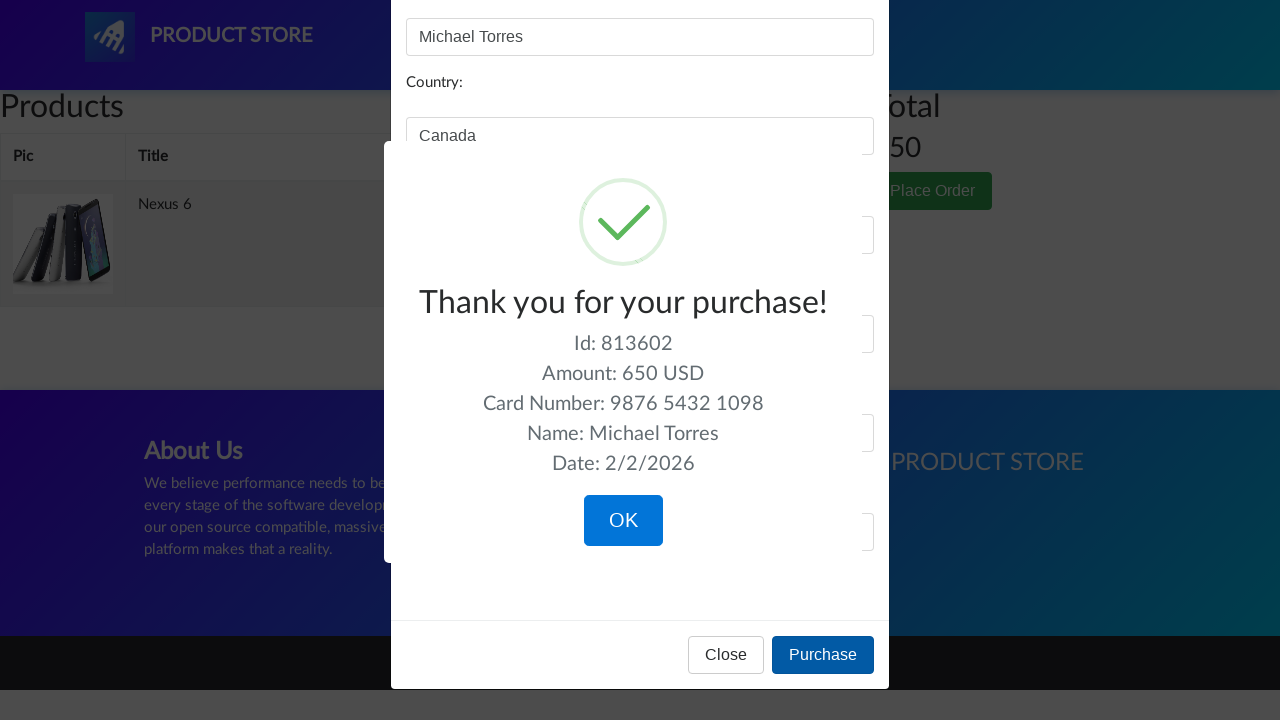

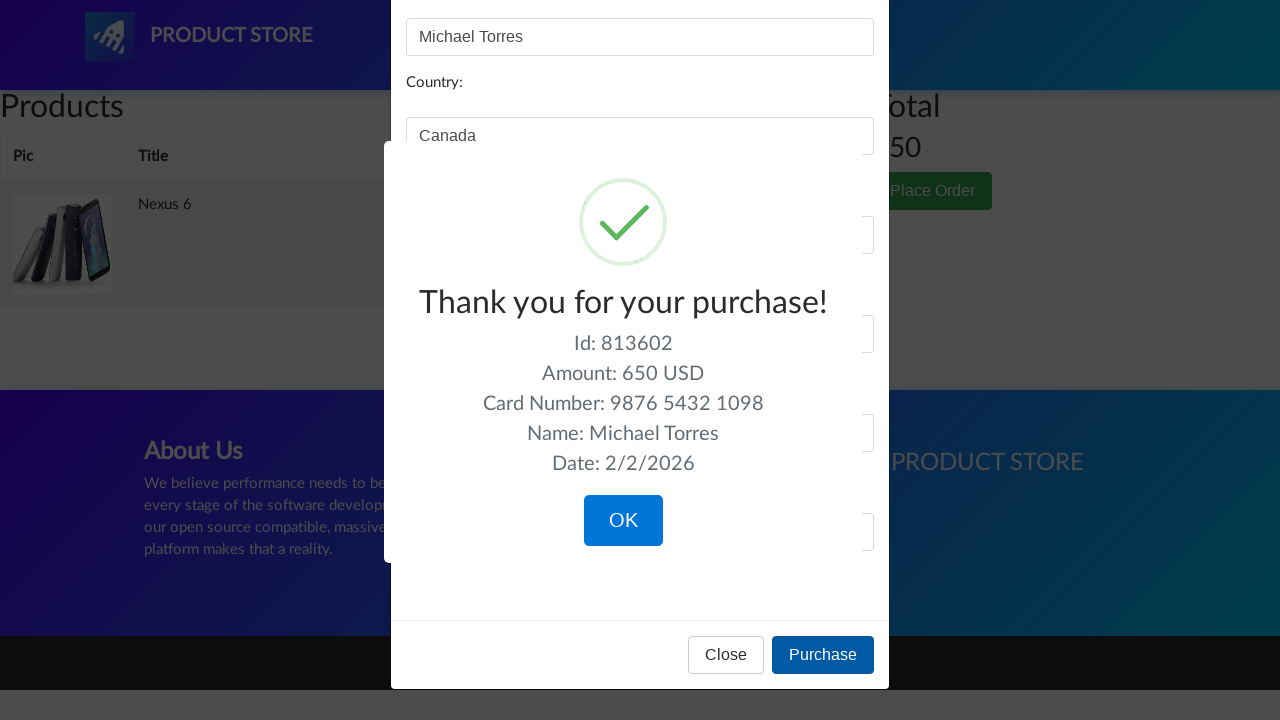